Tests a square root calculator by entering a number into the expression field, clicking the calculate button, and waiting for the result to appear.

Starting URL: https://ru.onlinemschool.com/math/assistance/number_theory/square-root-calculator/

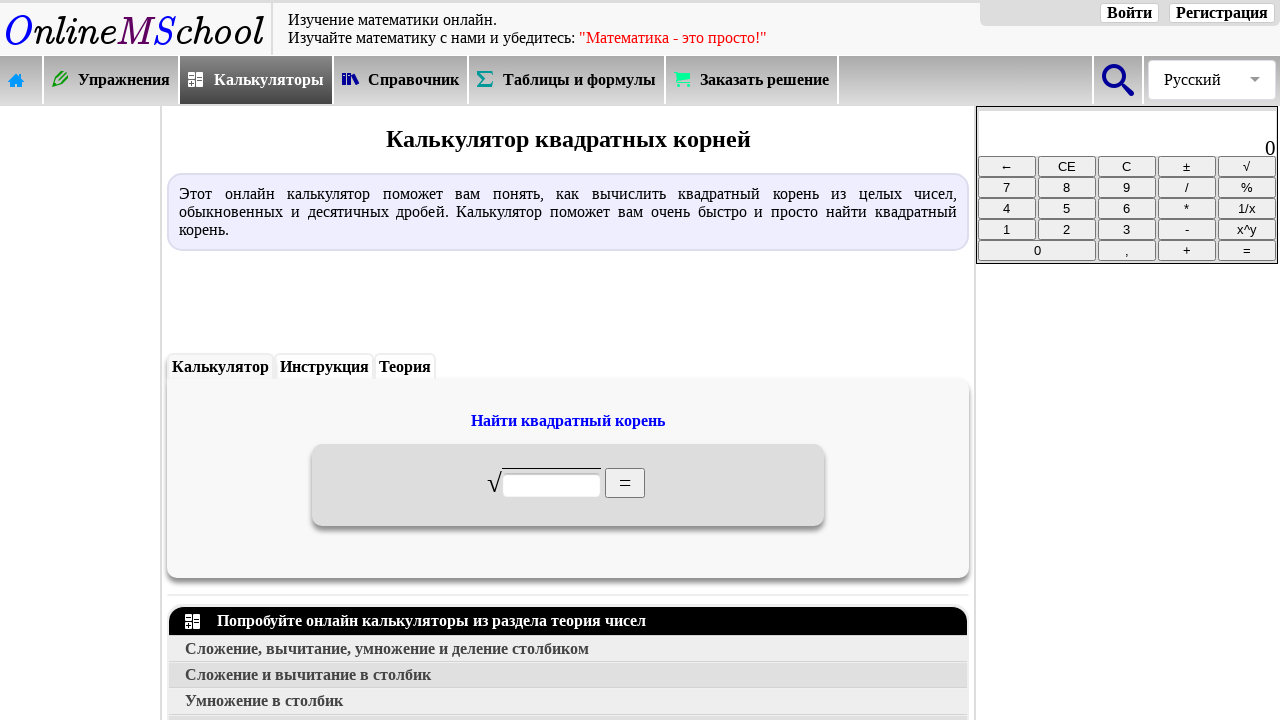

Filled expression field with '49' to calculate square root on input#oms_c1
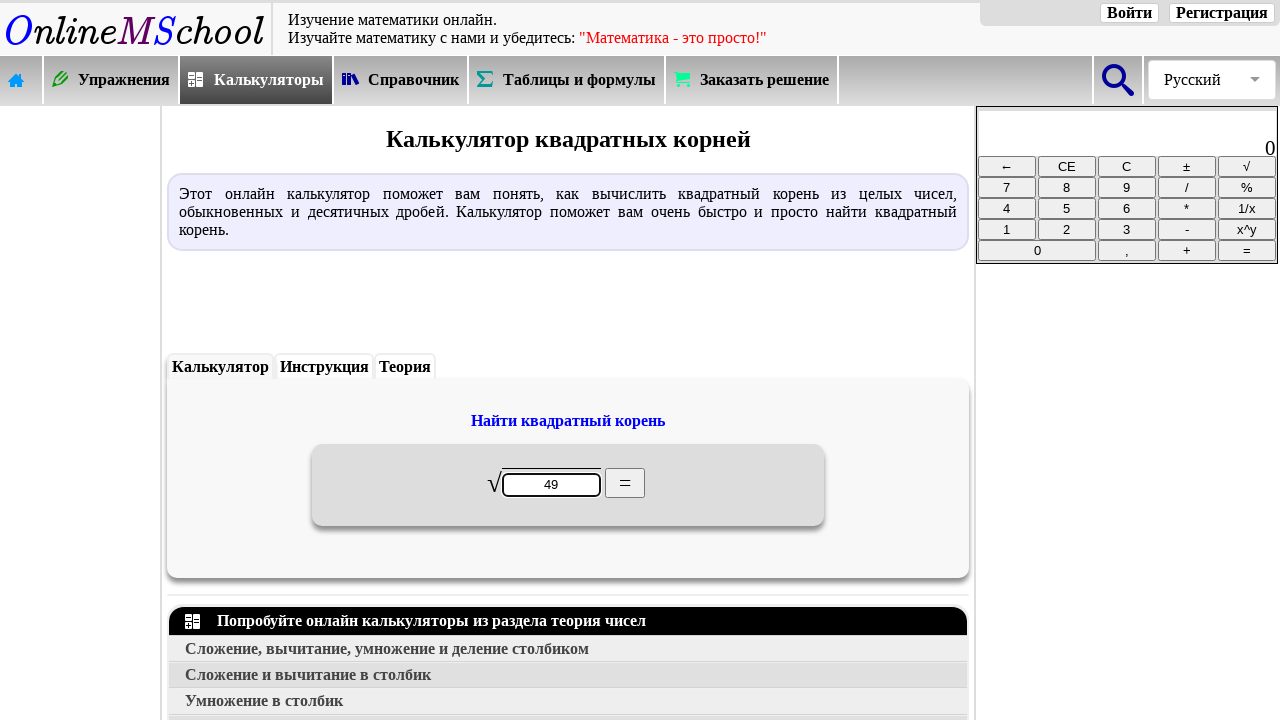

Clicked calculate button at (625, 483) on input#oms_nabor
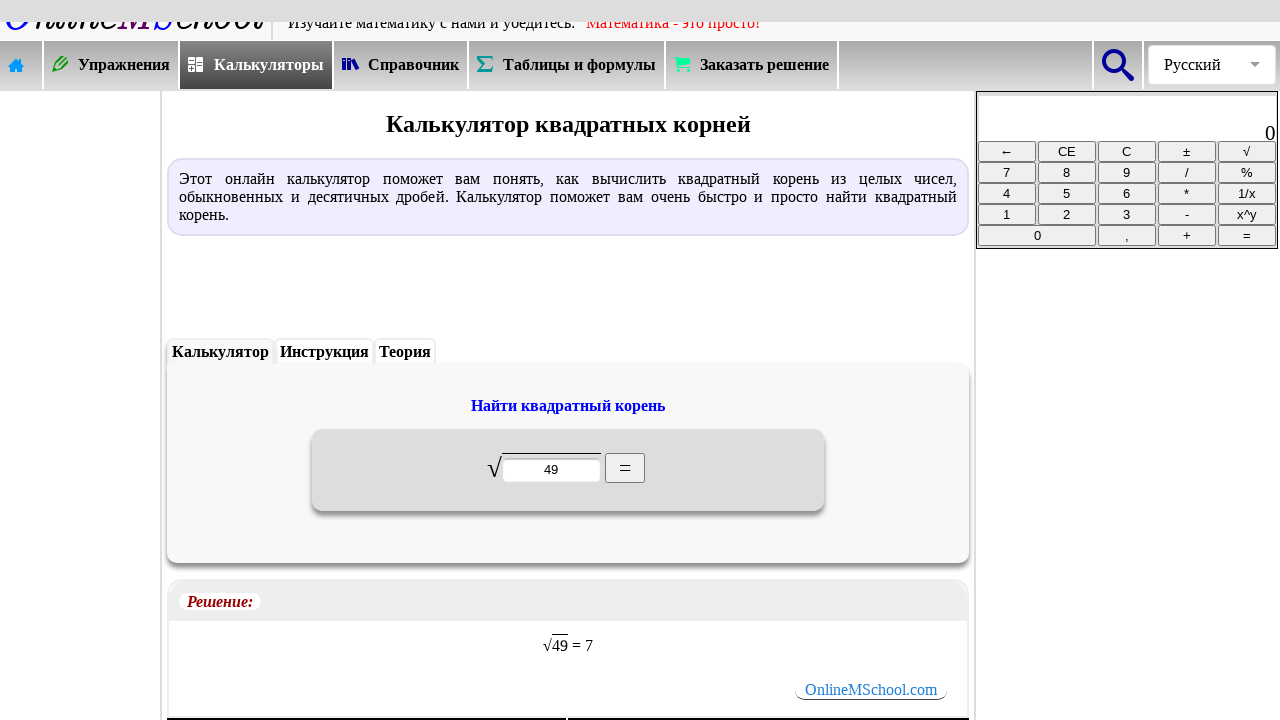

Result appeared in the result section
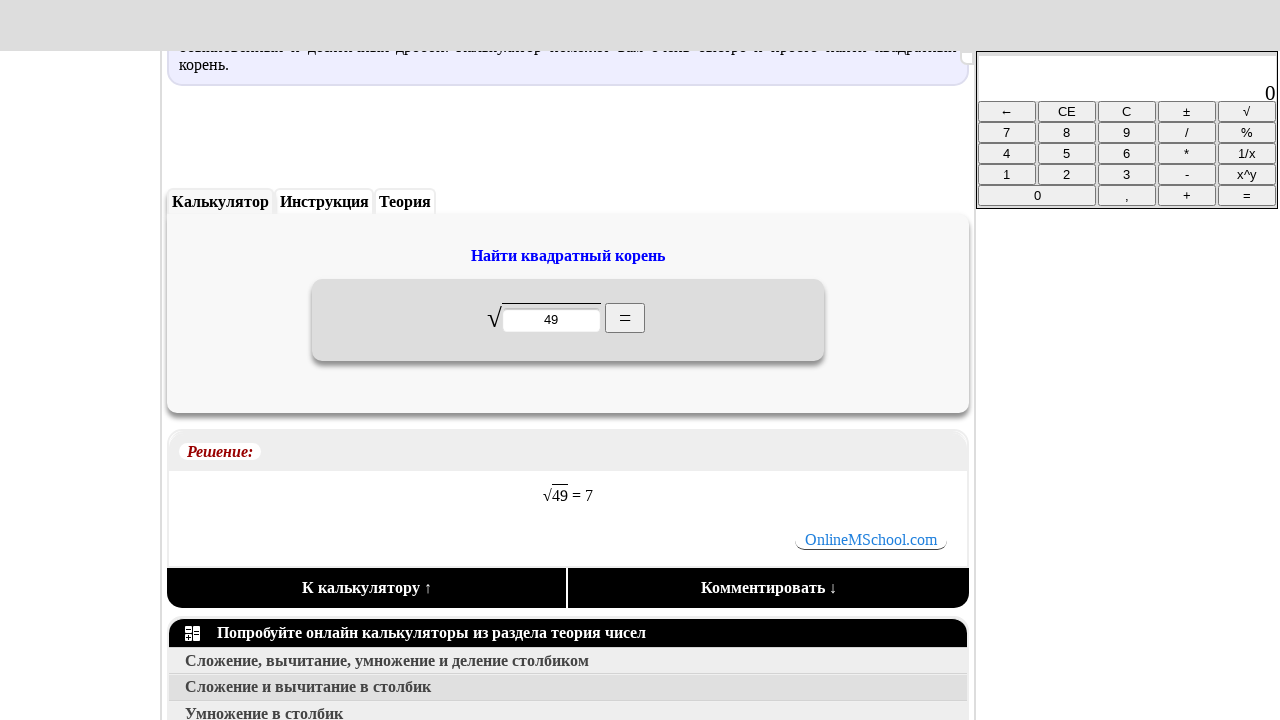

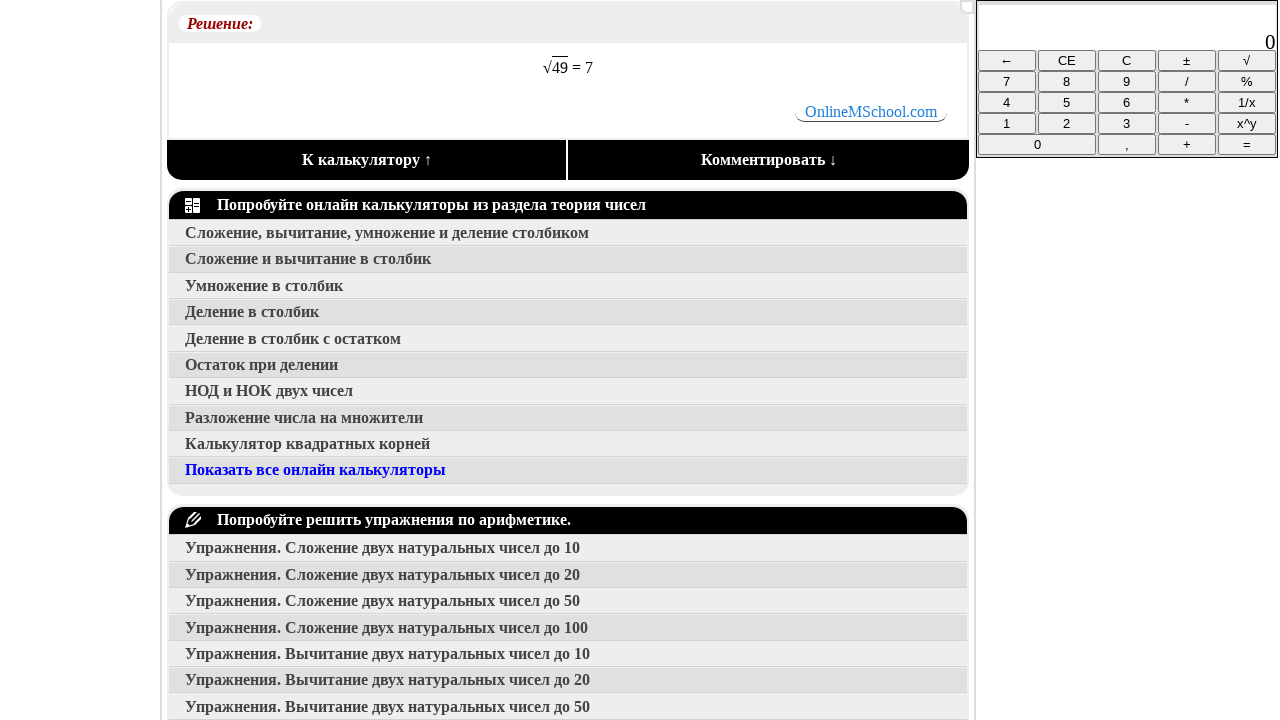